Tests slider interaction by dragging the slider horizontally

Starting URL: https://demoqa.com/slider/

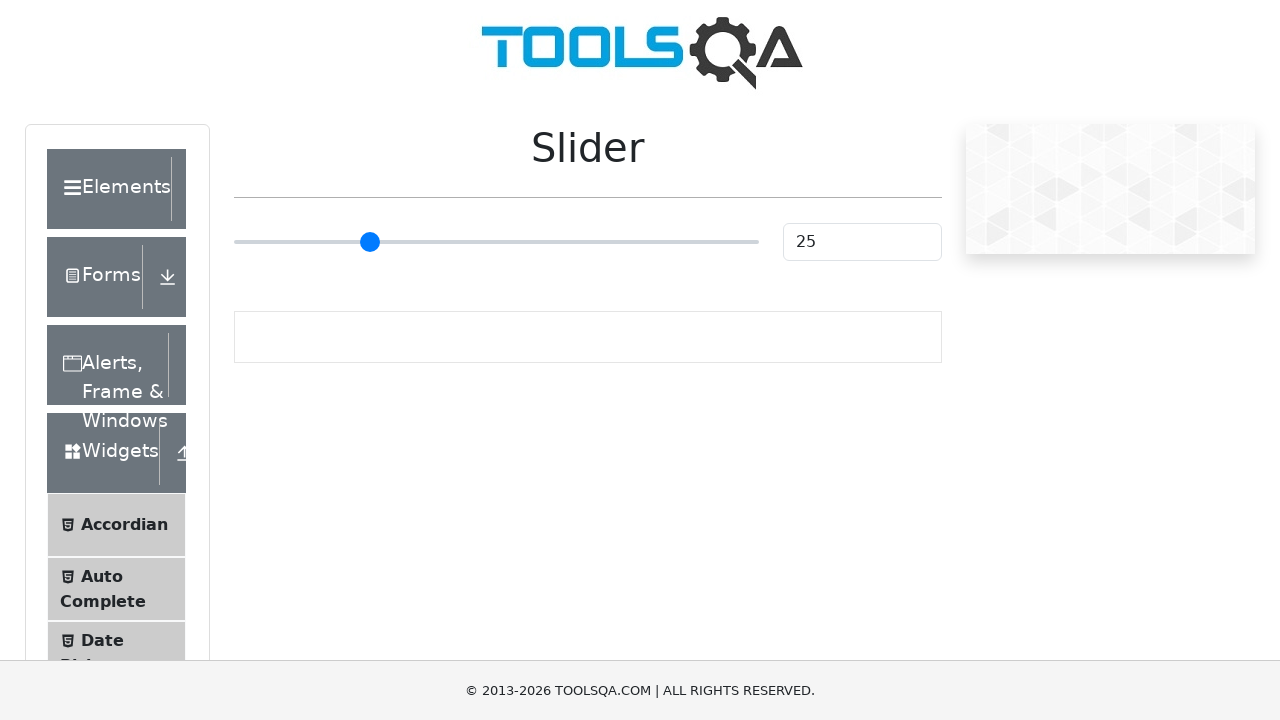

Located the slider element
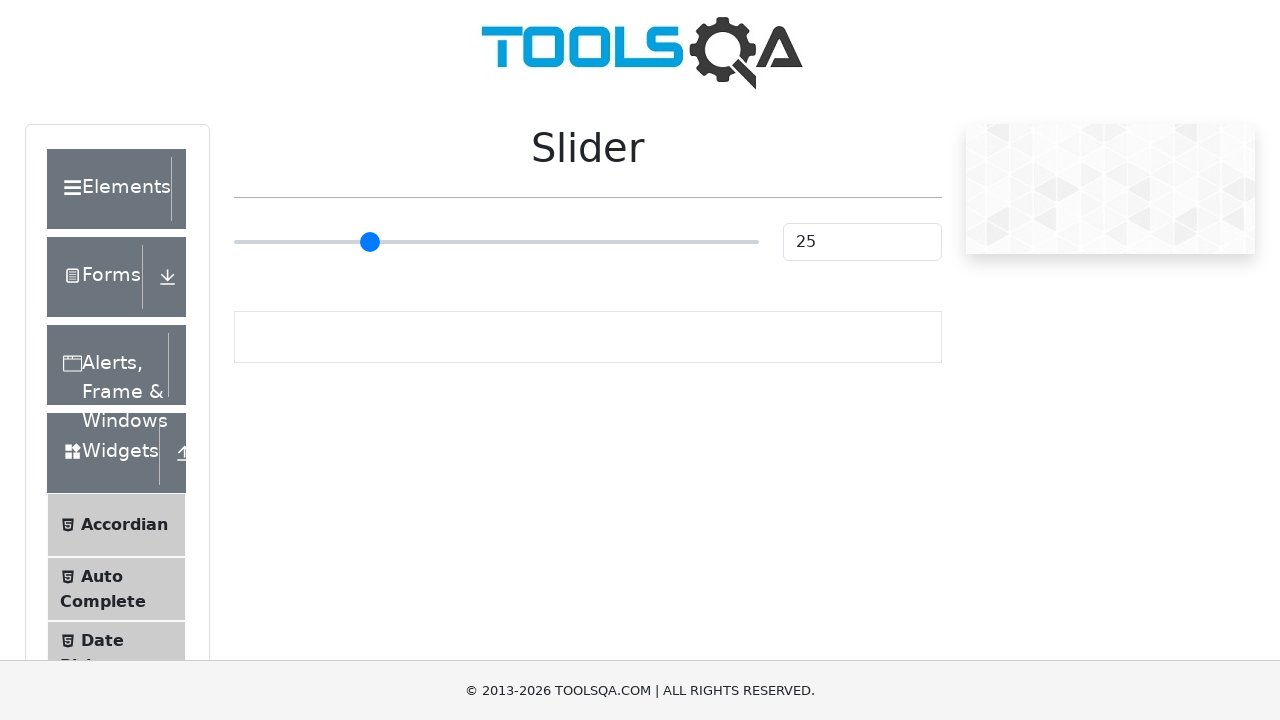

Retrieved slider bounding box dimensions
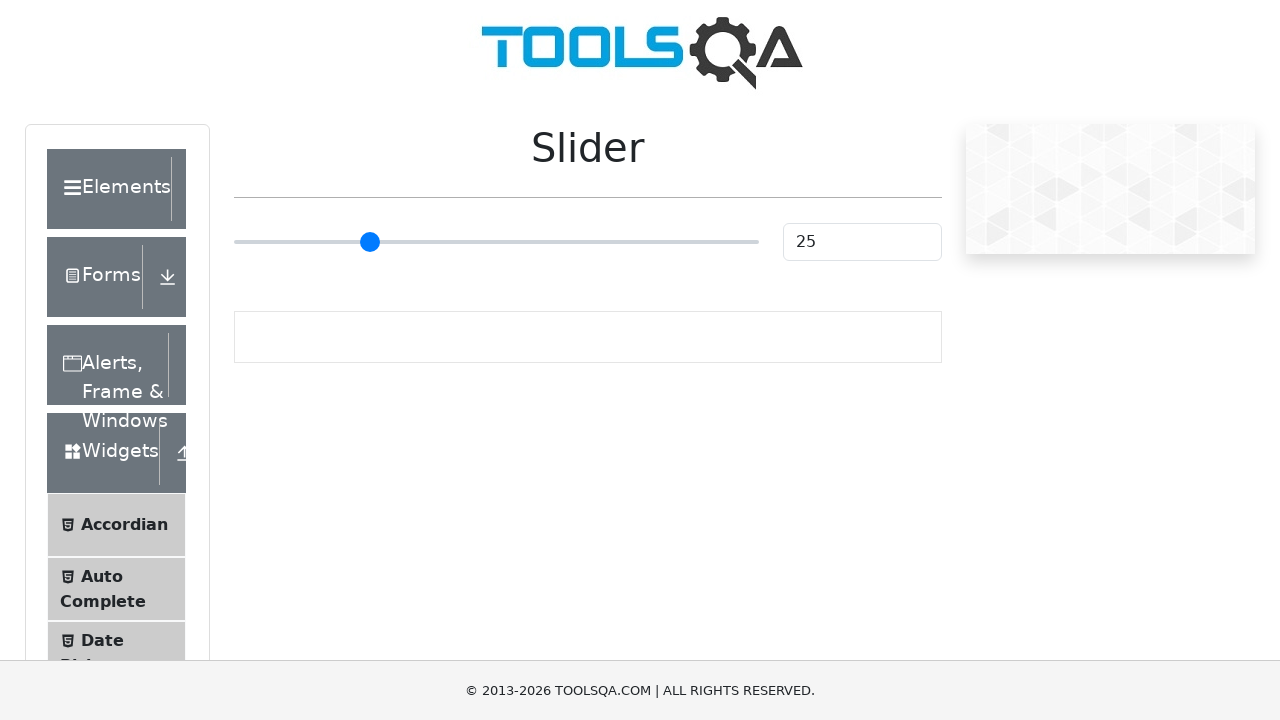

Moved mouse to center of slider at (496, 242)
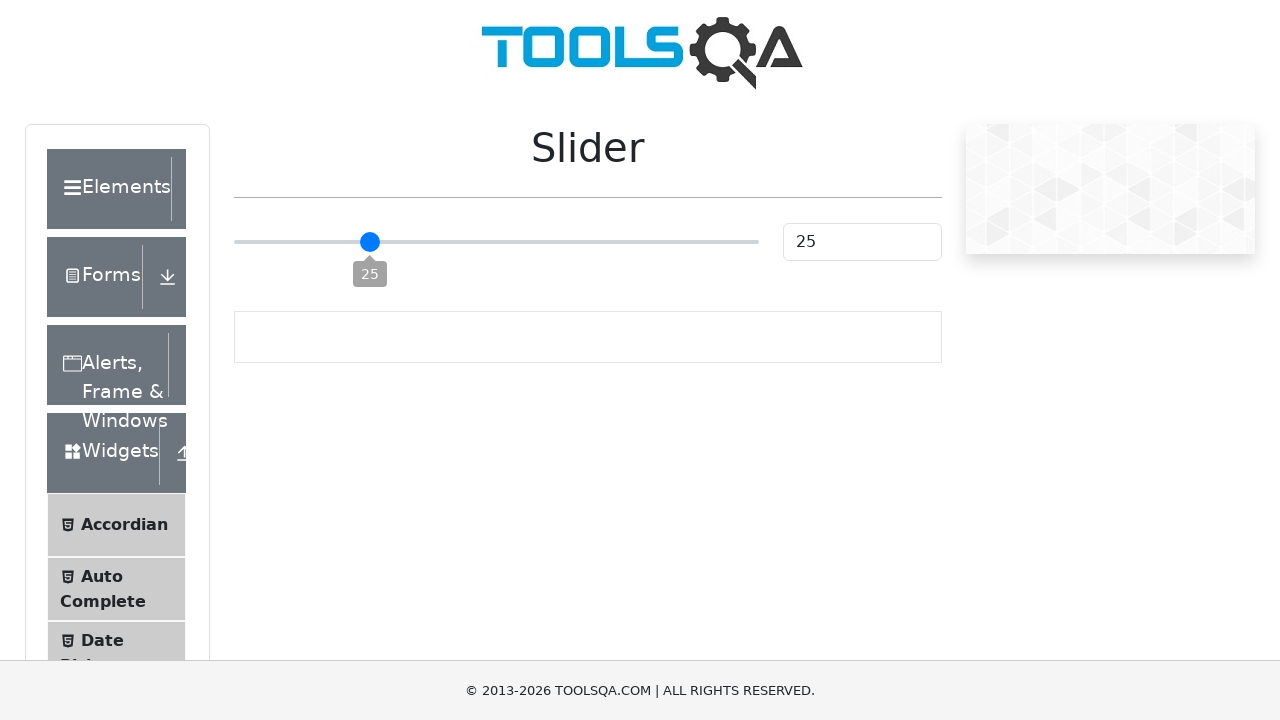

Pressed mouse button down on slider at (496, 242)
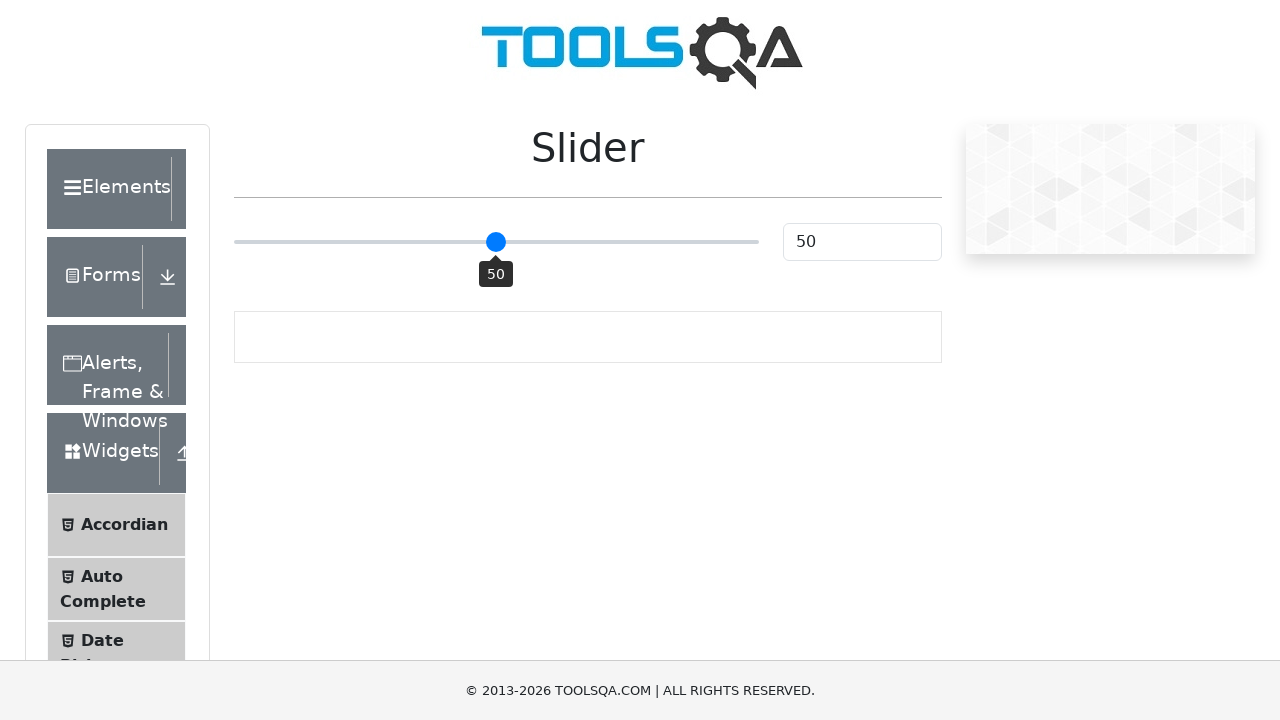

Dragged slider 50 pixels to the right at (546, 242)
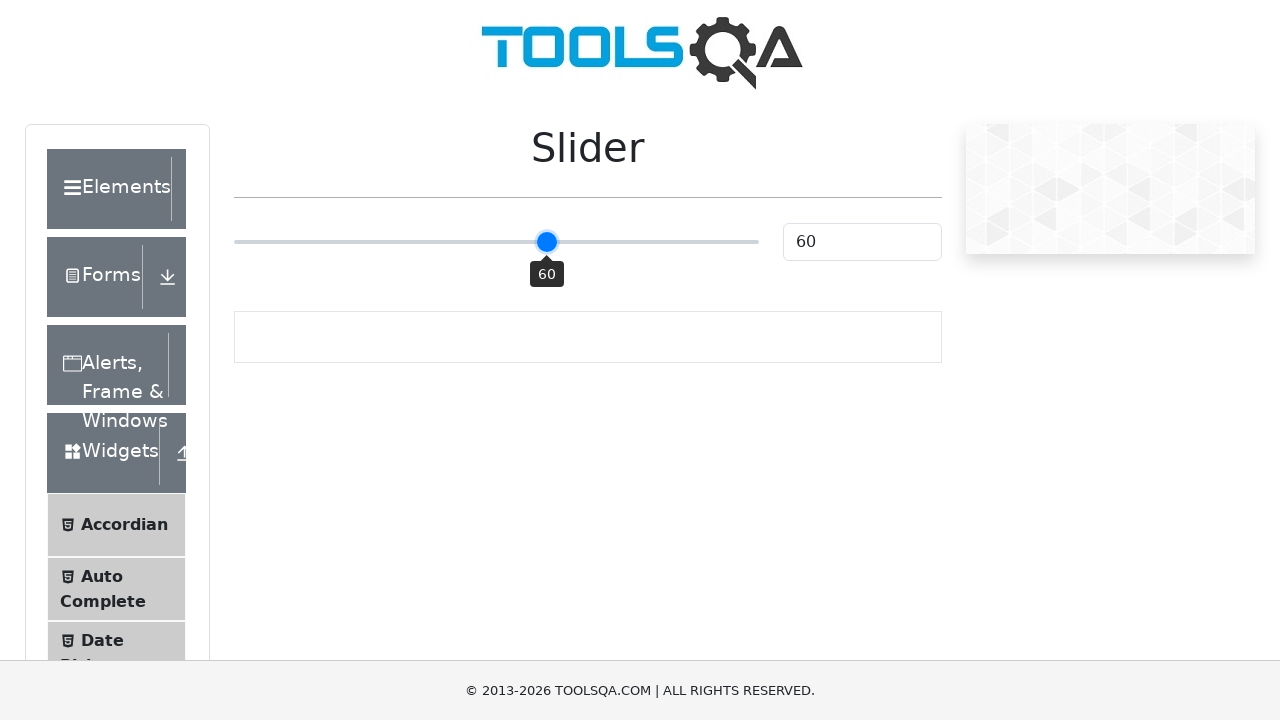

Released mouse button, completing slider drag action at (546, 242)
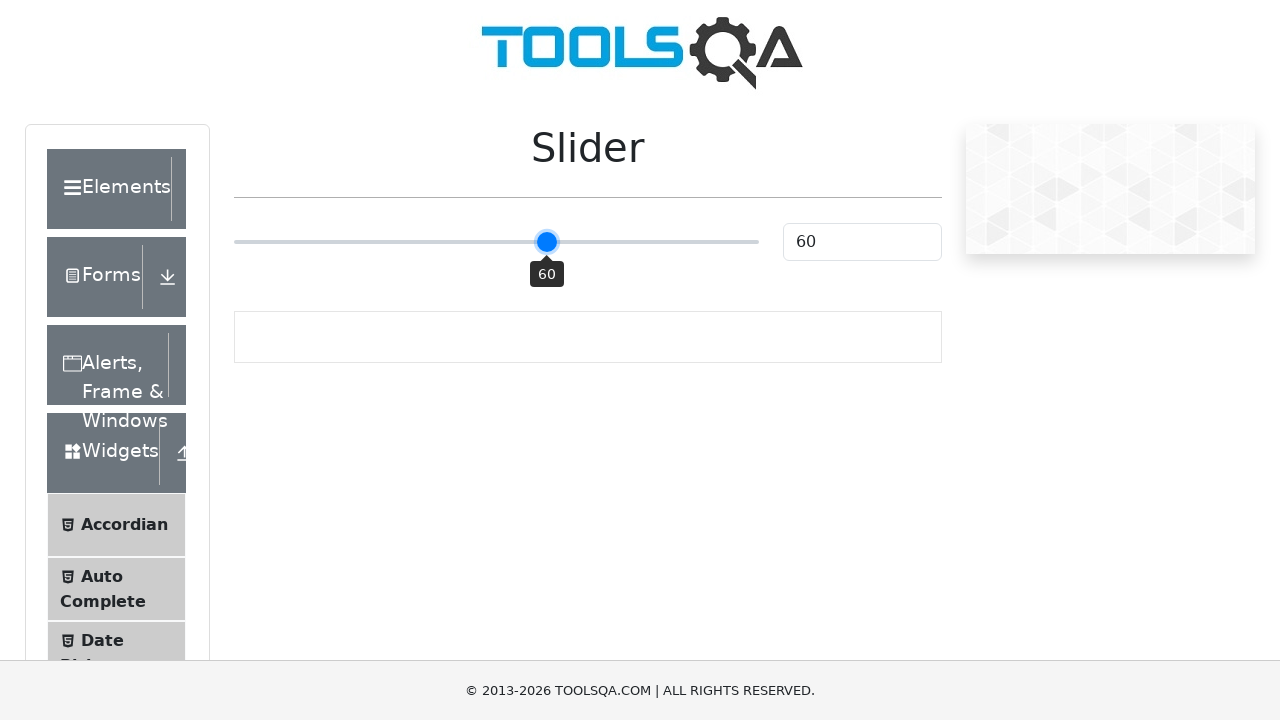

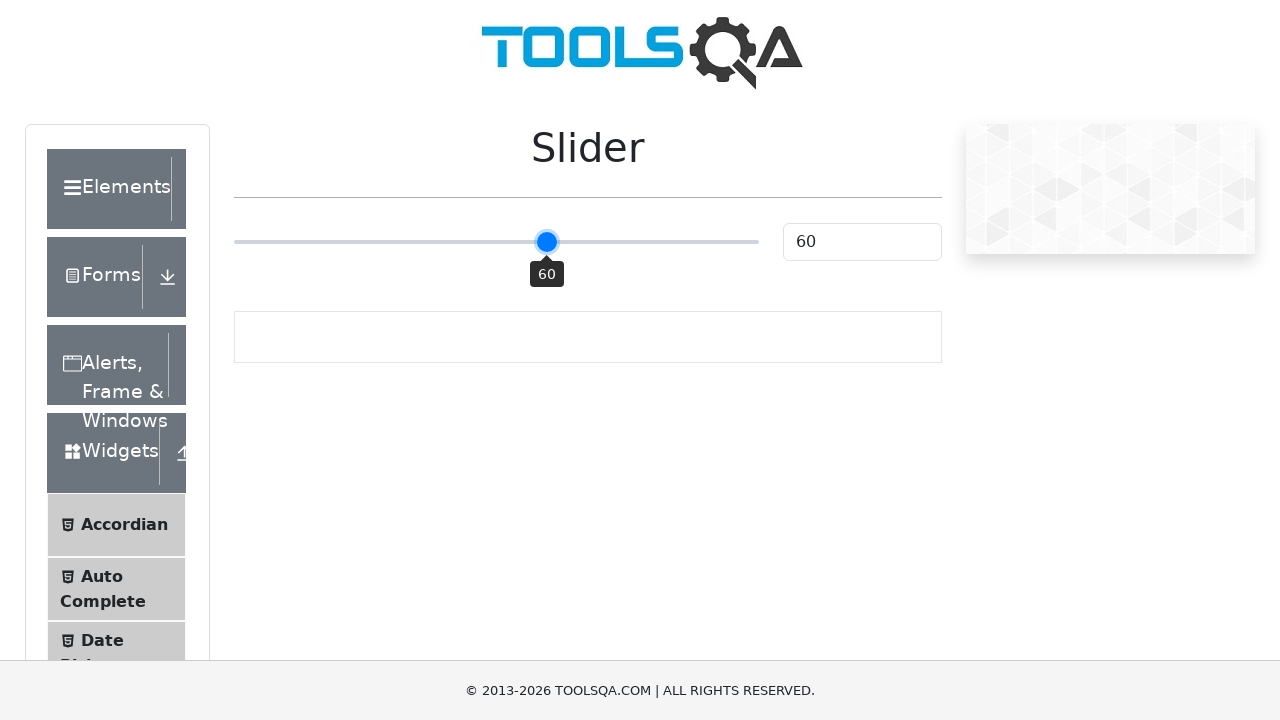